Navigates to Snapdeal website and scrolls down the page

Starting URL: http://snapdeal.com

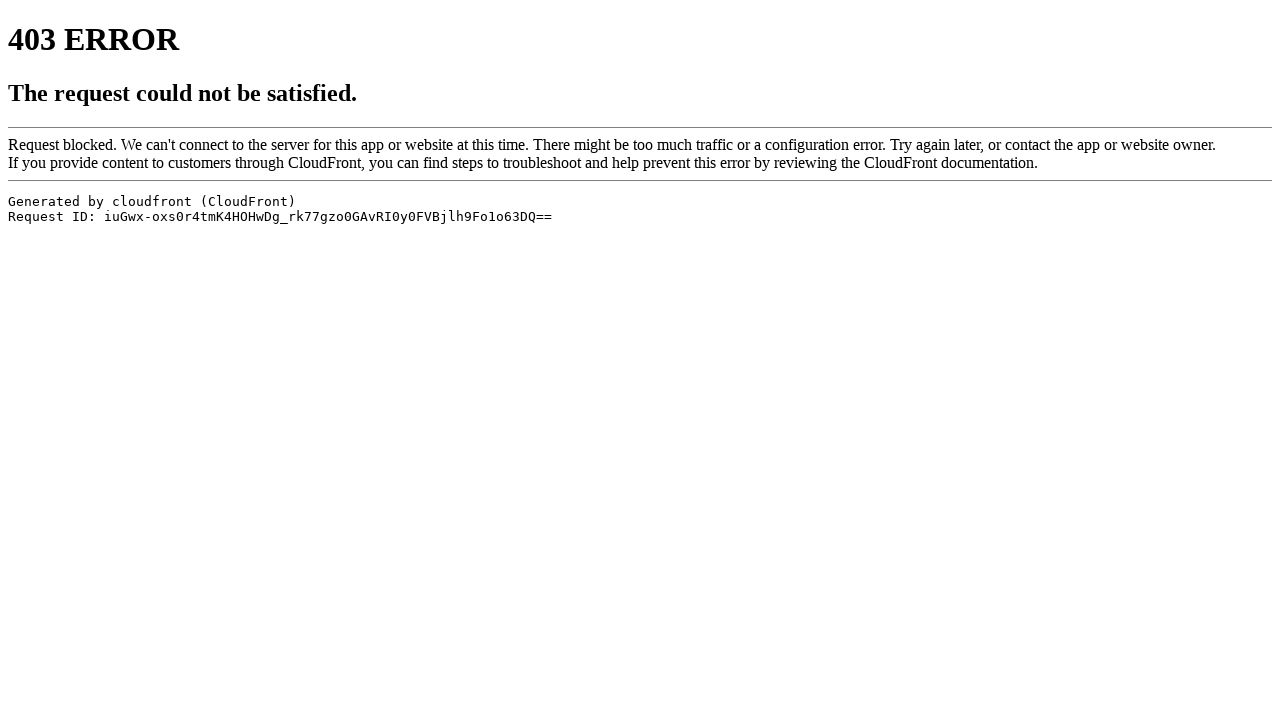

Navigated to Snapdeal website
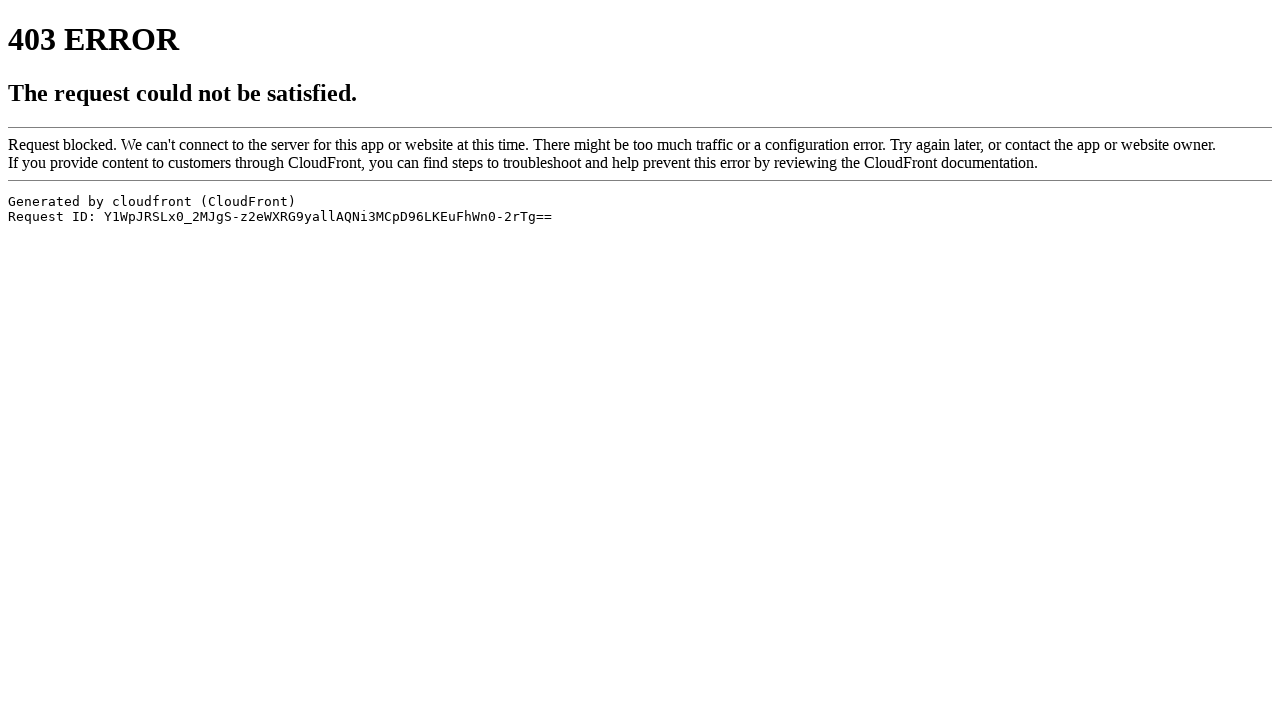

Scrolled down the page by 700 pixels
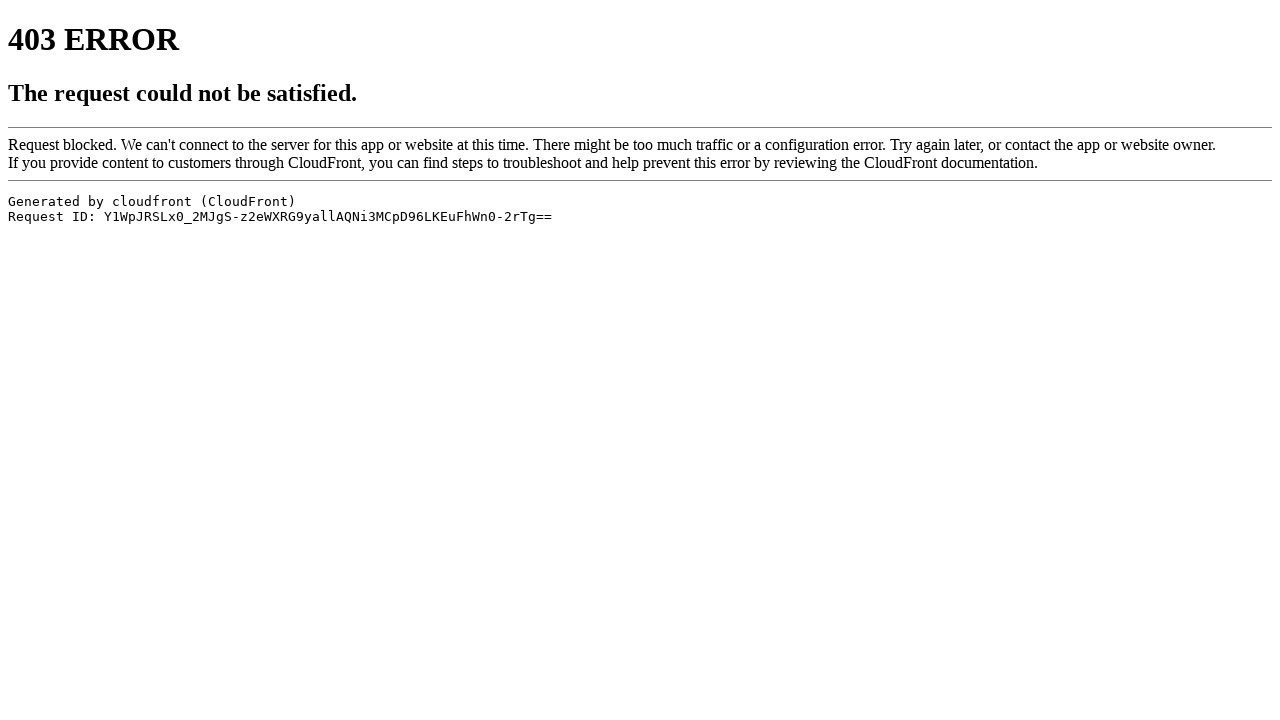

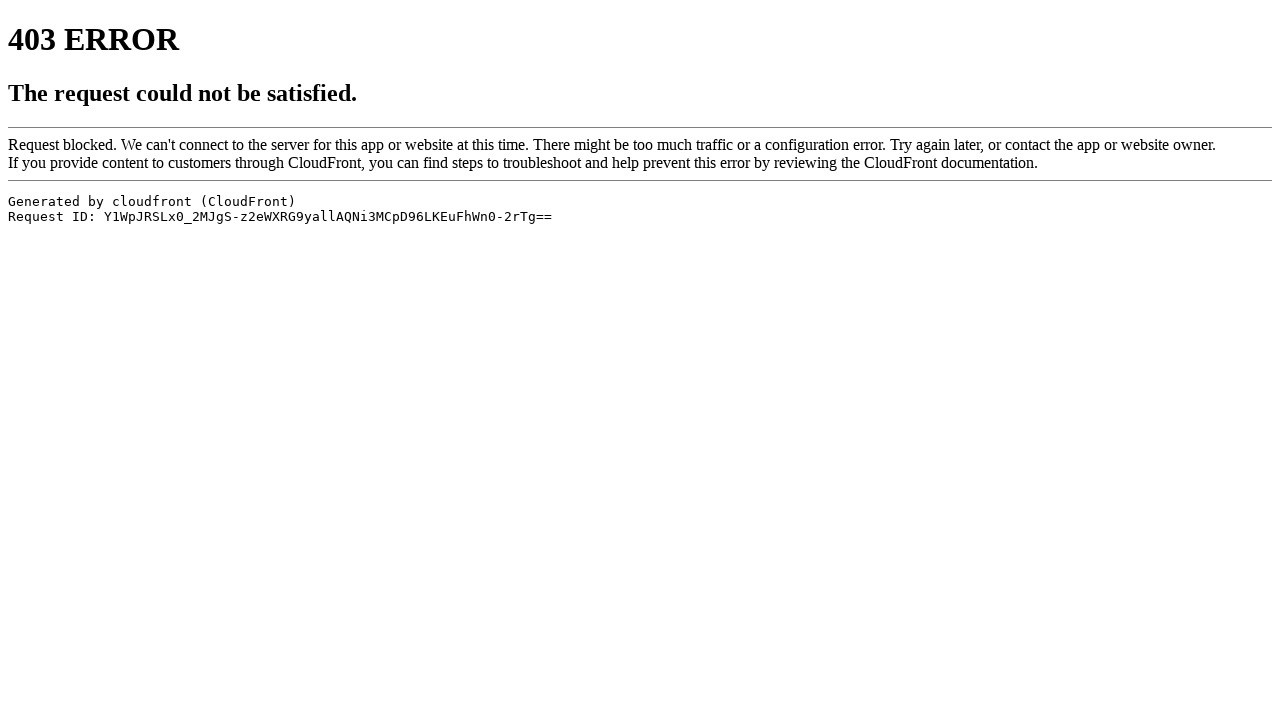